Navigates to W3Schools HTML tables tutorial page and verifies that the example HTML table with customer data is displayed and contains rows.

Starting URL: https://www.w3schools.com/html/html_tables.asp

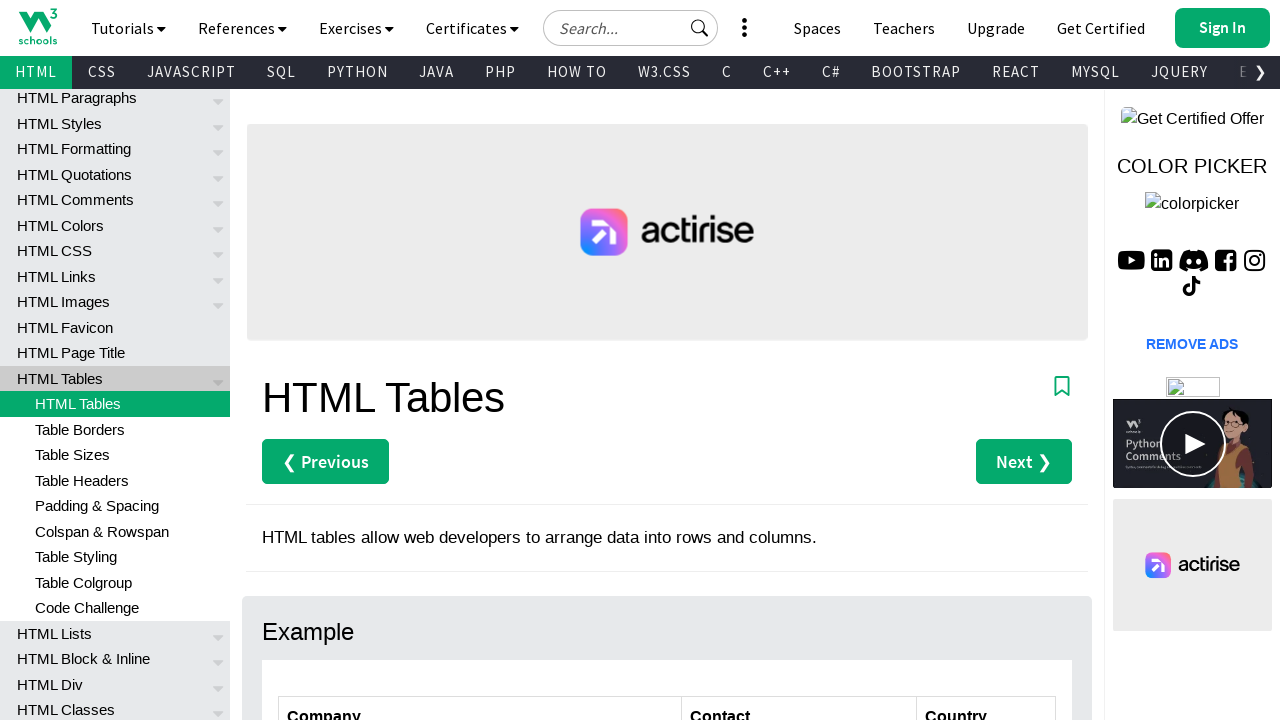

Navigated to W3Schools HTML tables tutorial page
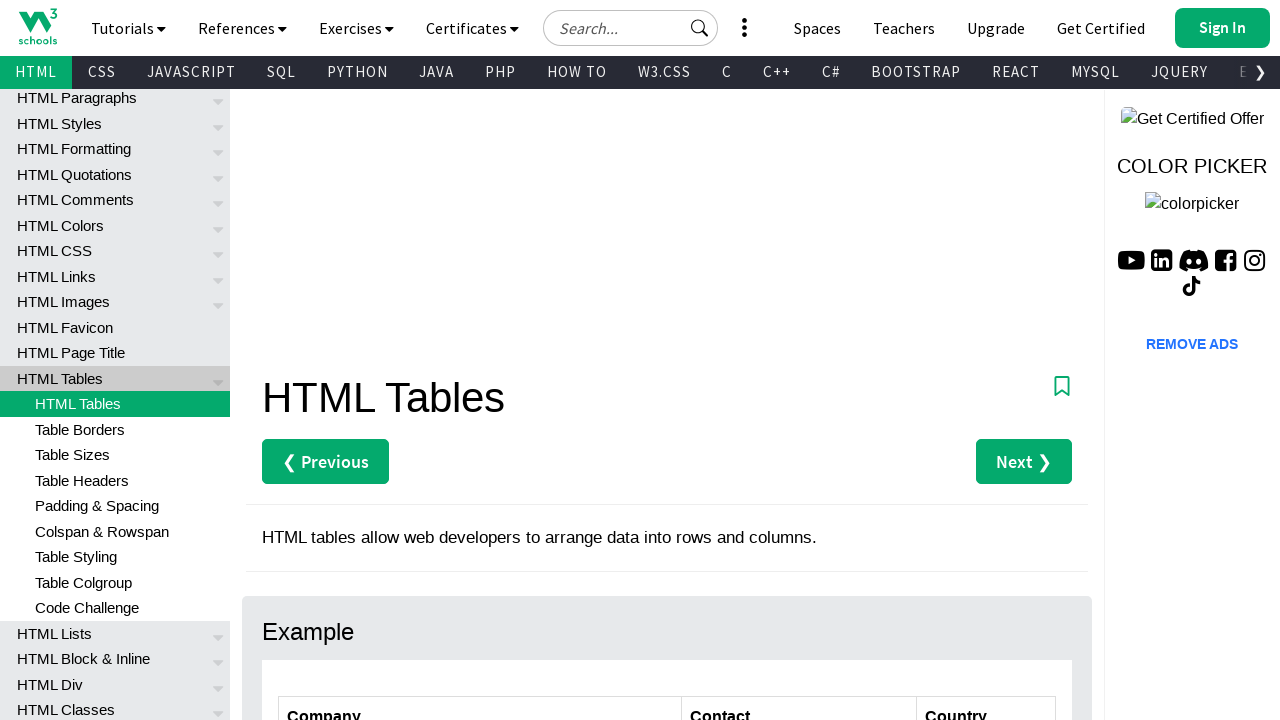

Customers table is now visible
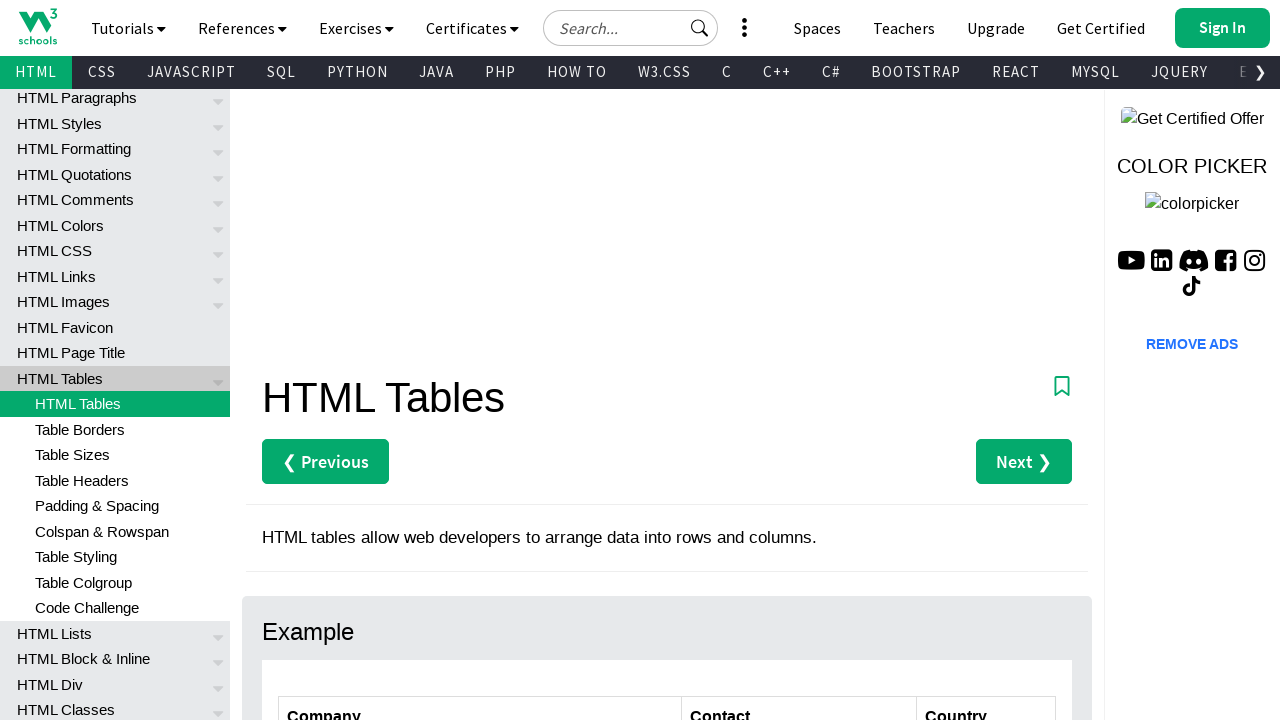

Table rows are present in the customers table
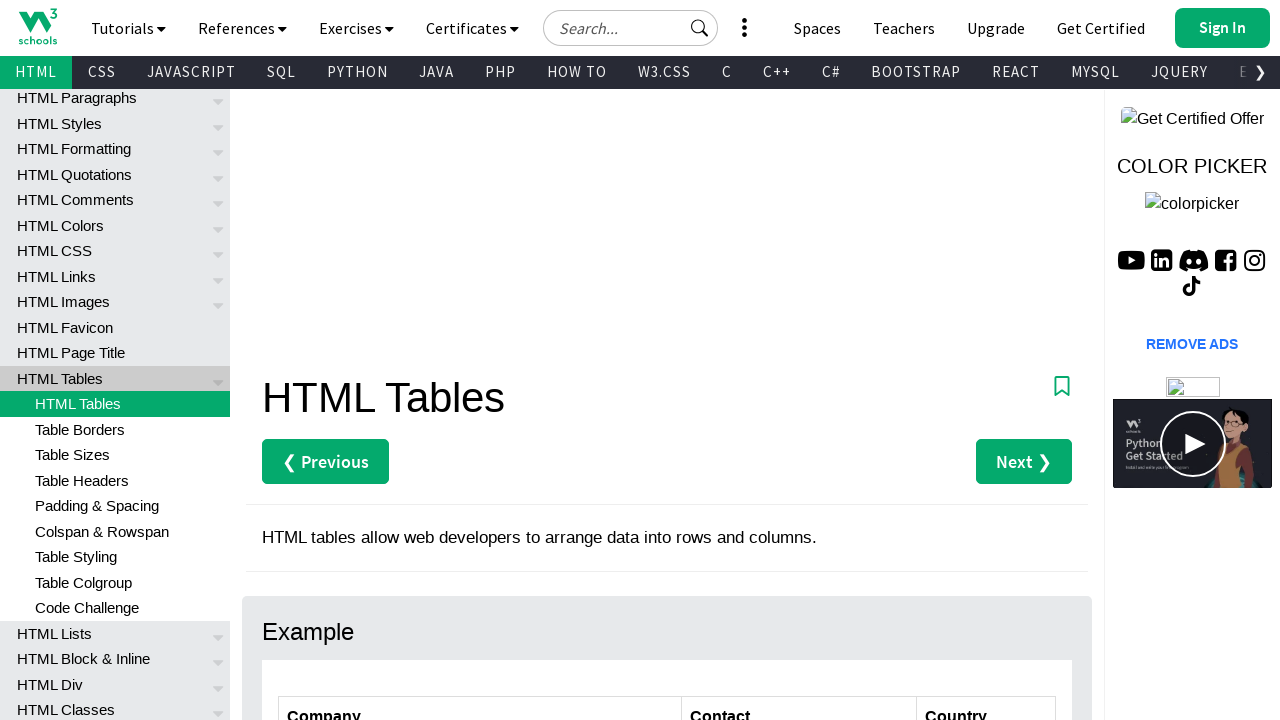

Table cells are present in the customers table
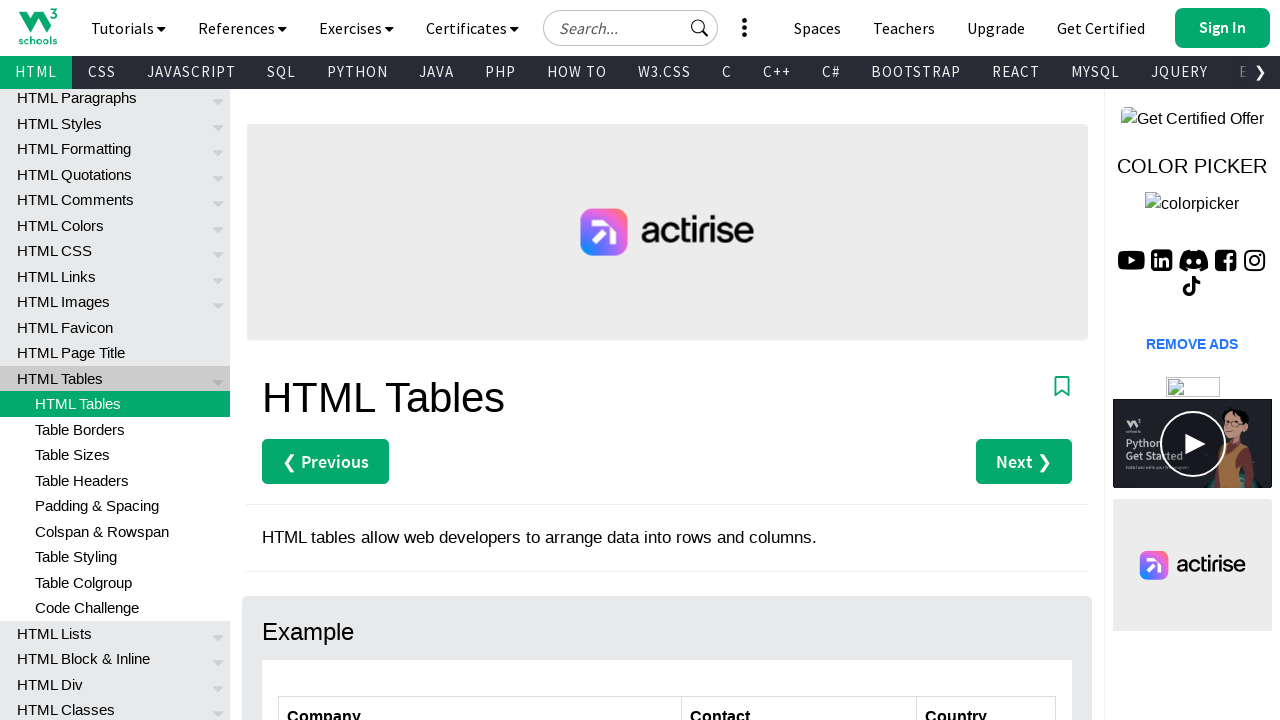

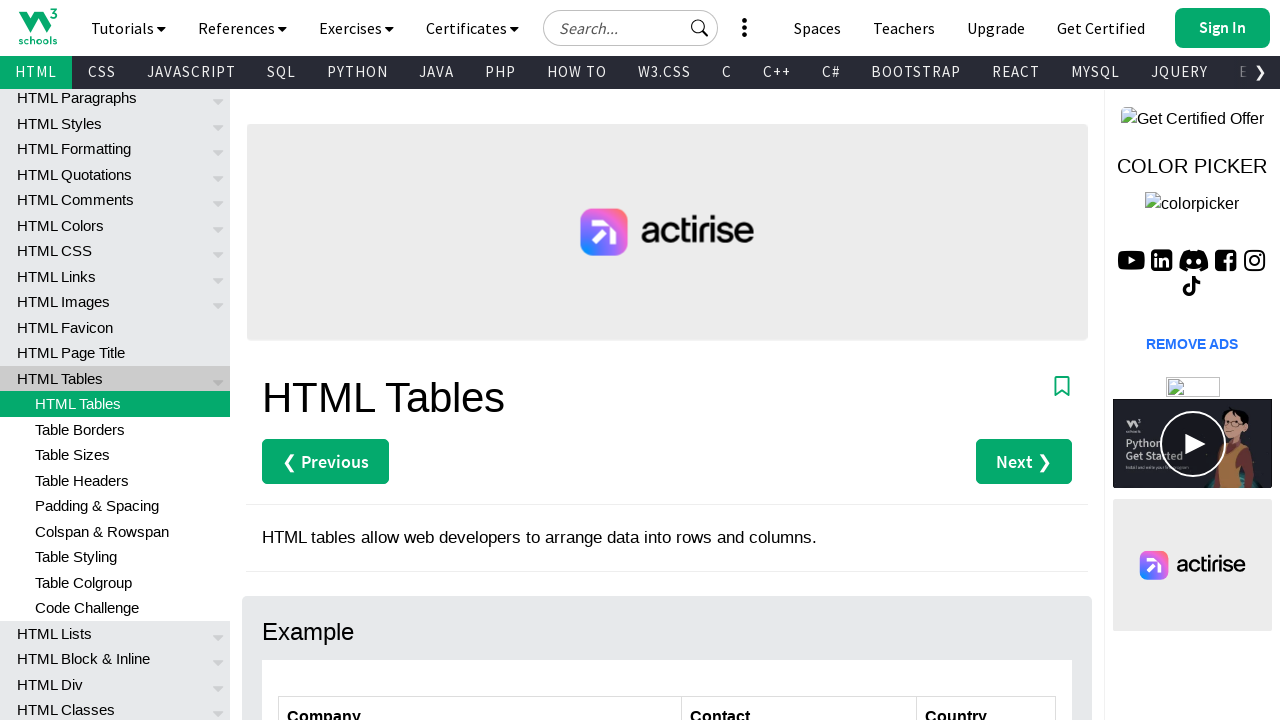